Tests that the ActionHero.js homepage renders correctly by verifying that the h2 heading contains expected text about the framework being reusable, scalable, and quick.

Starting URL: https://www.actionherojs.com

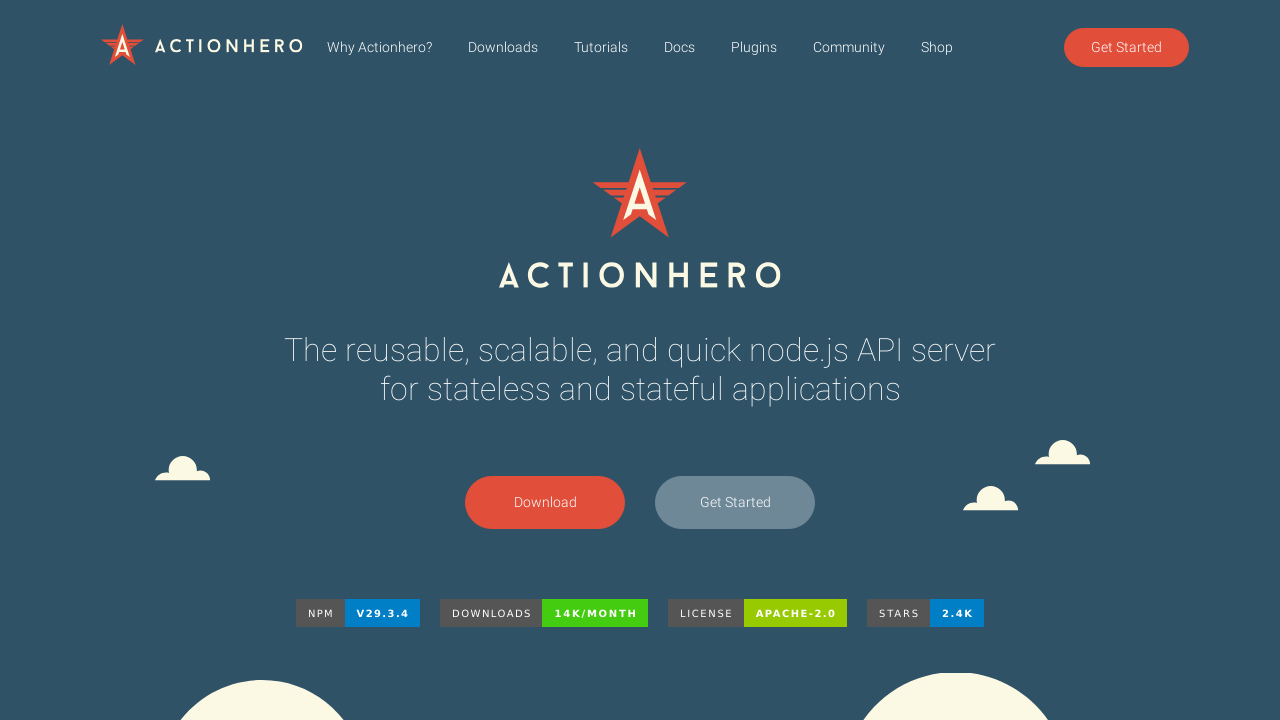

Located the first h2 heading element
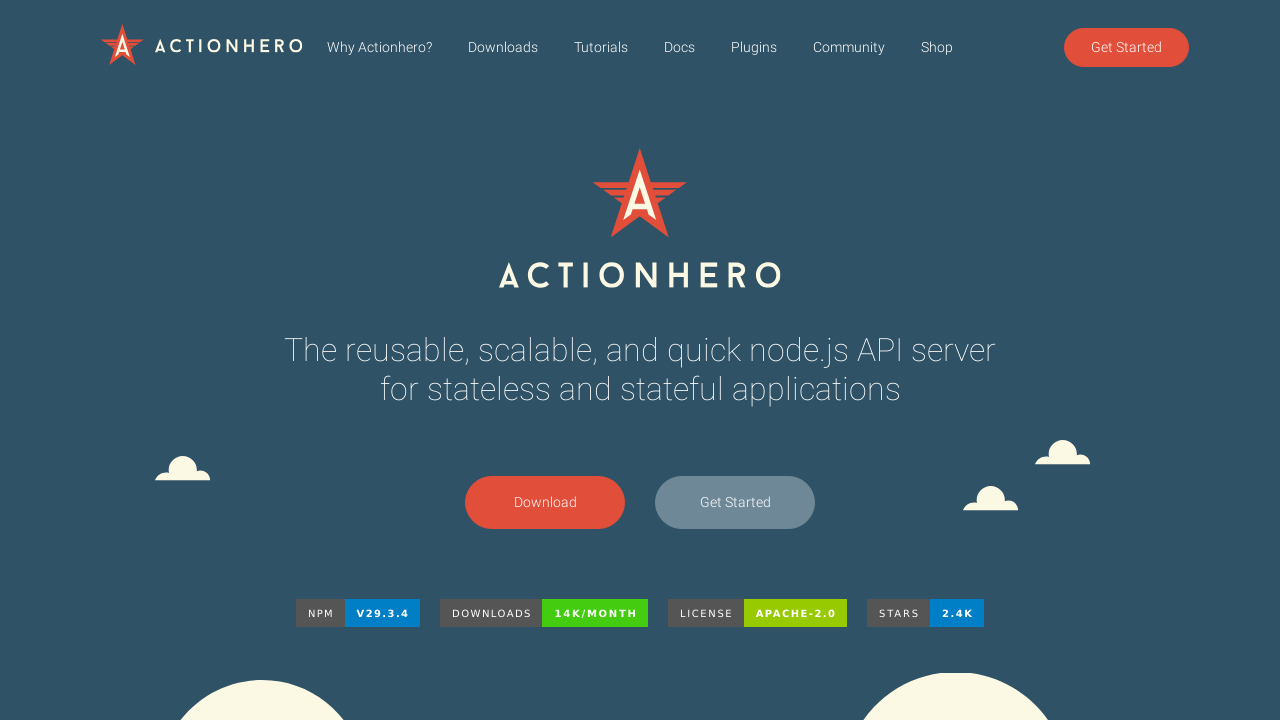

h2 heading became visible
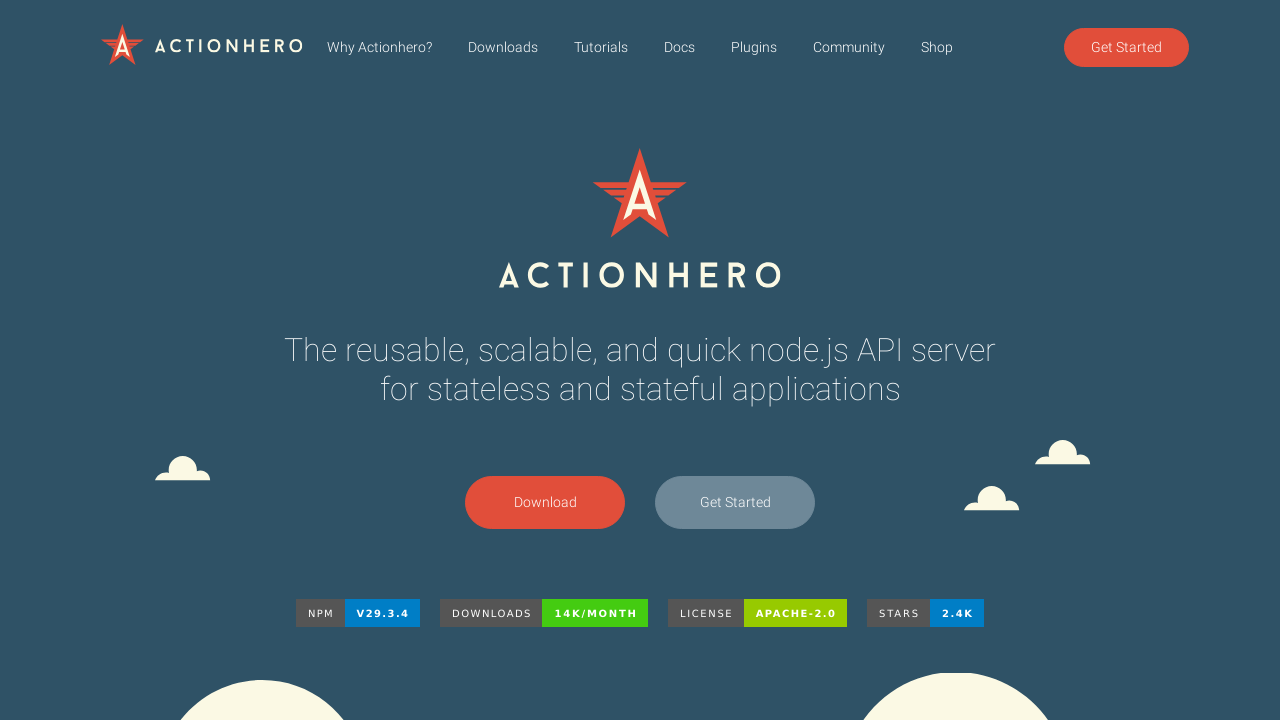

Verified h2 heading contains expected text about framework being reusable, scalable, and quick
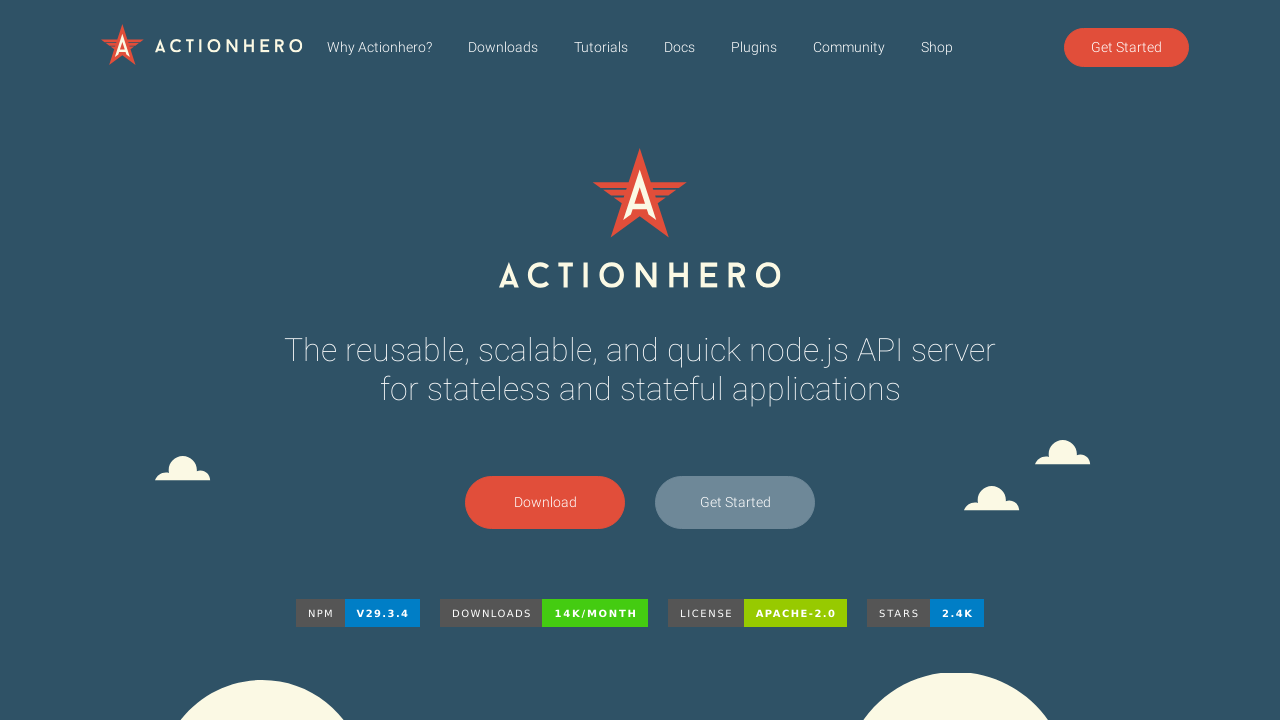

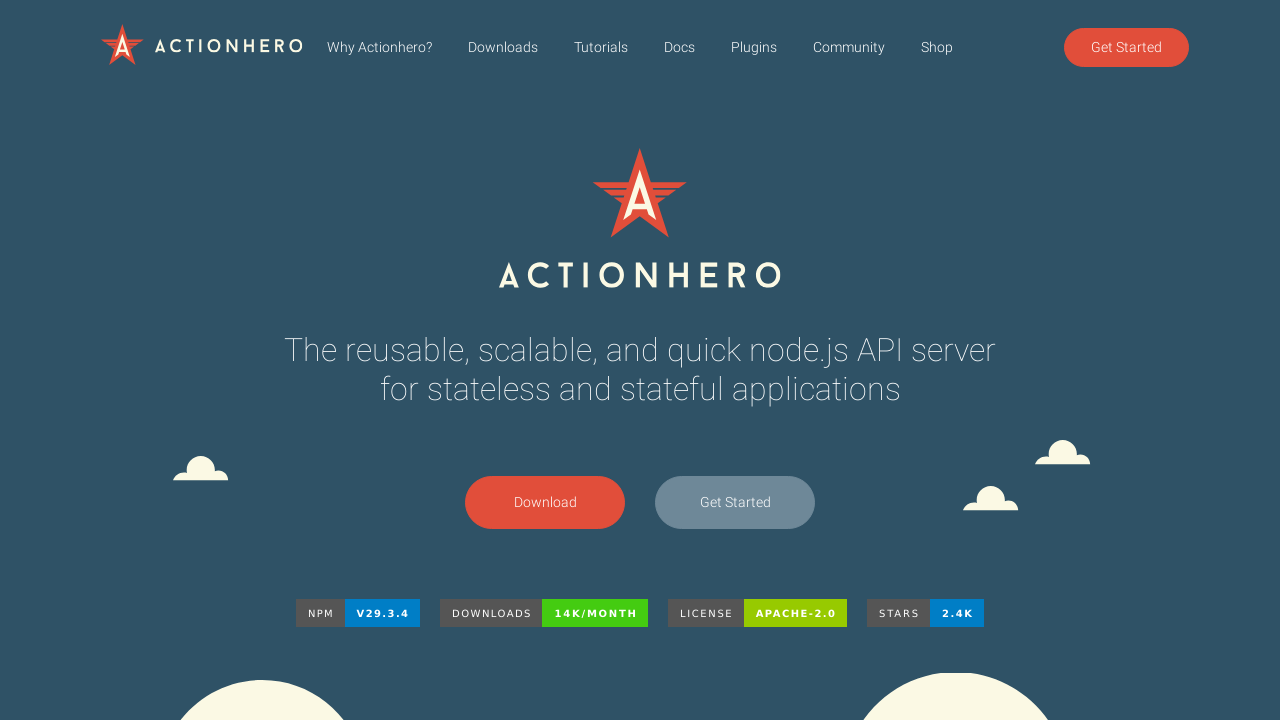